Tests TodoMVC application using Dojo platform by adding three todo items, removing two of them, and verifying one item remains

Starting URL: https://todomvc.com

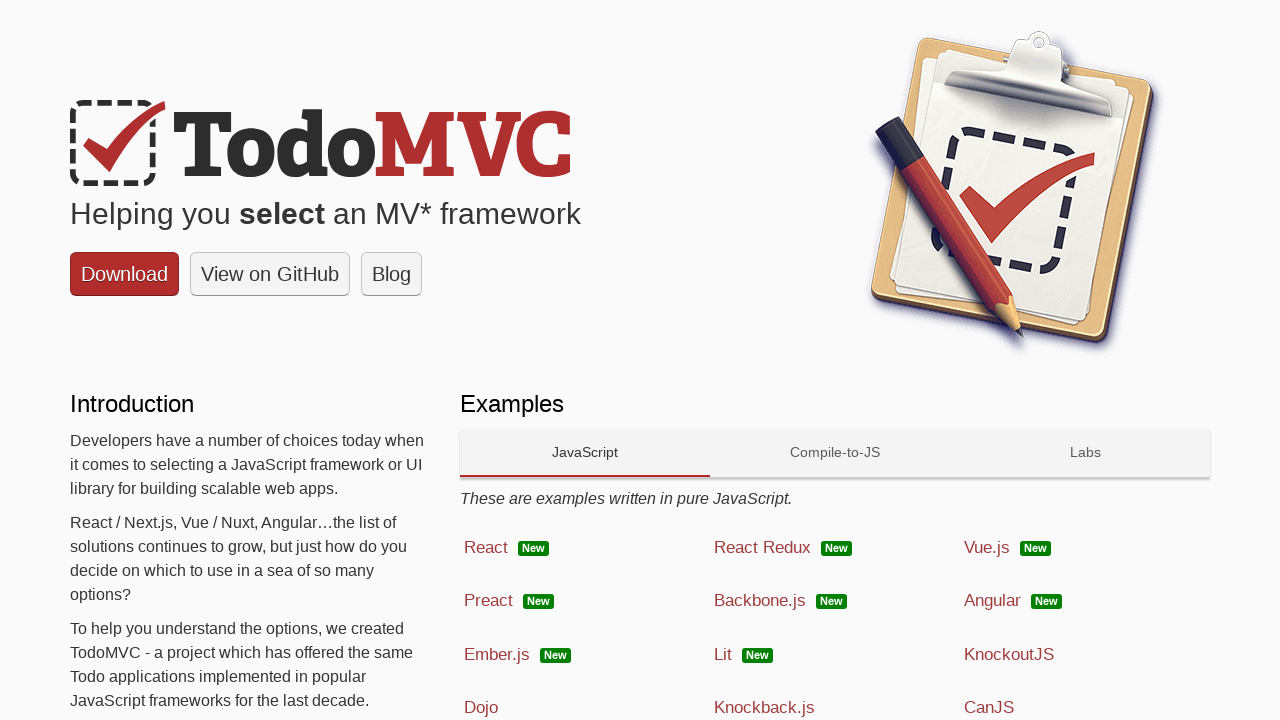

Clicked on Dojo platform at (481, 708) on text=Dojo
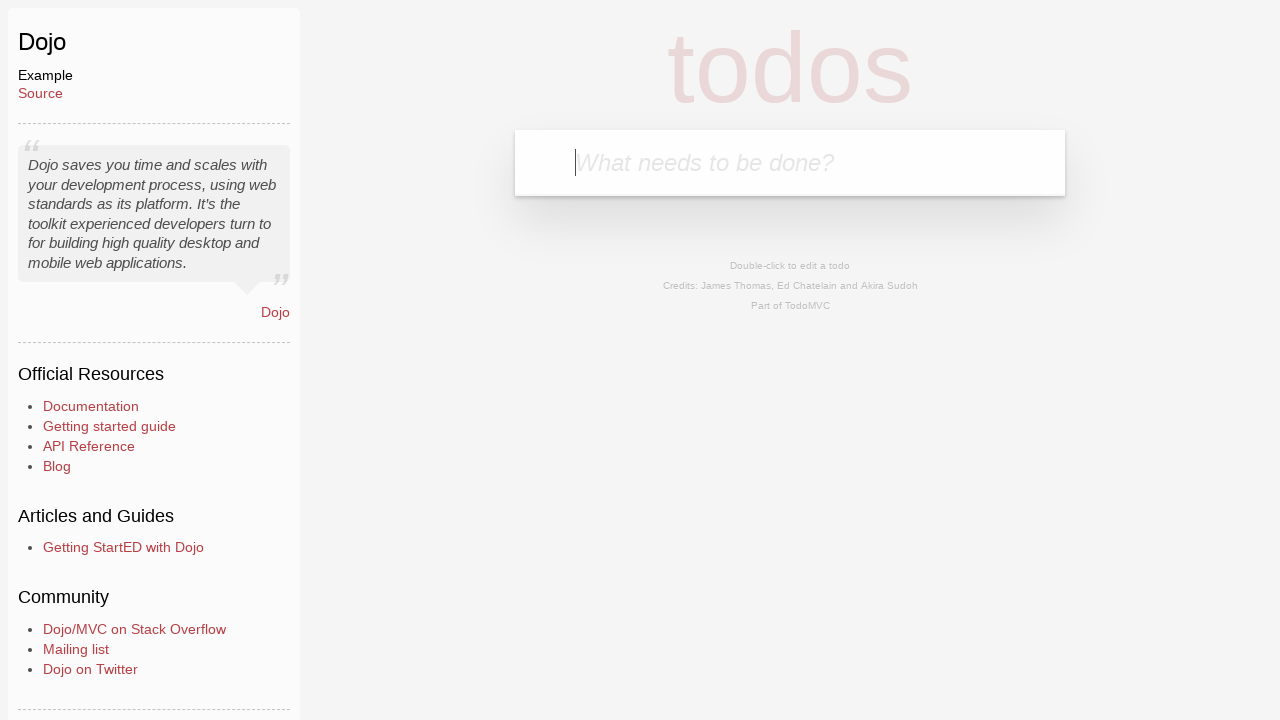

Filled first todo input with 'Meet a Friend' on .new-todo
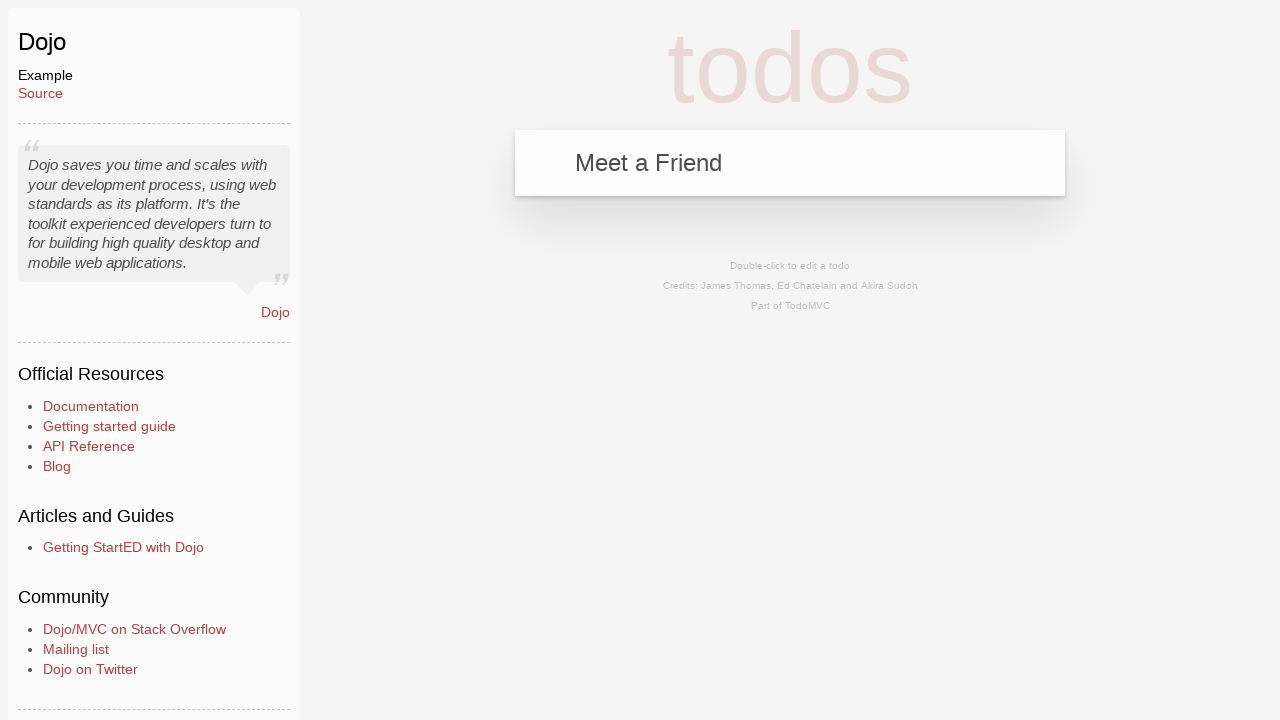

Pressed Enter to add first todo on .new-todo
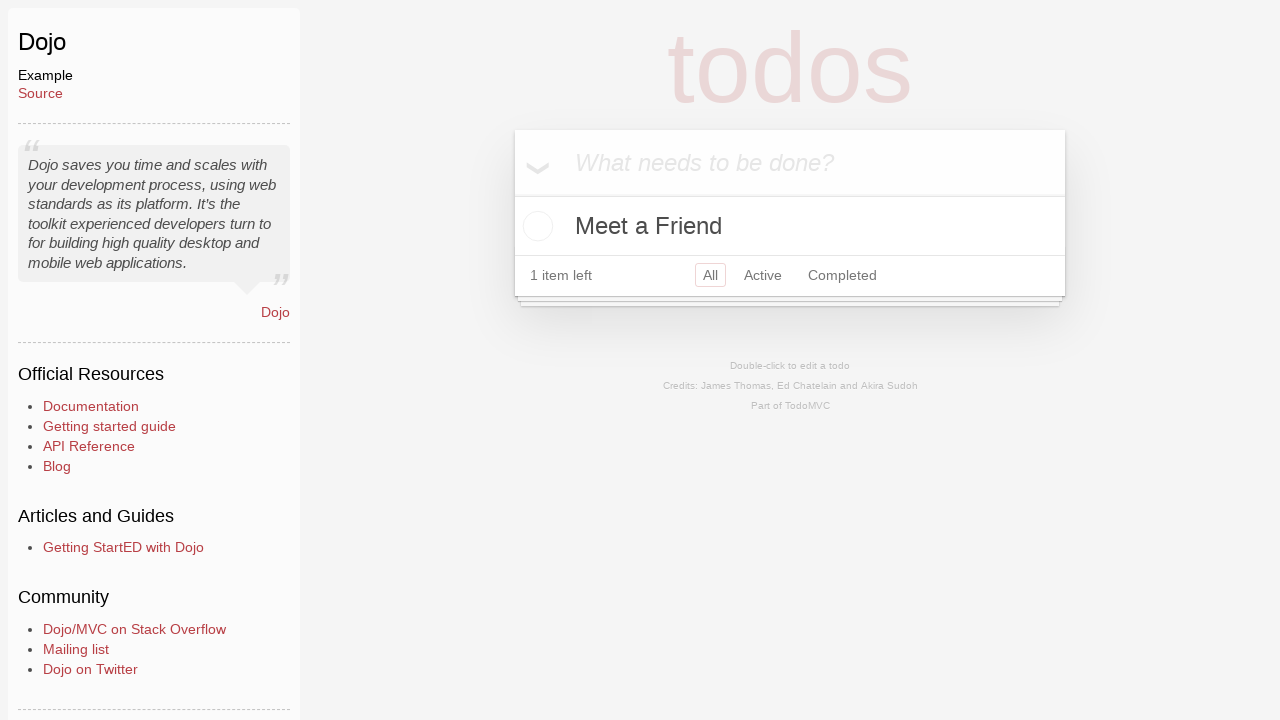

Waited 2 seconds for first todo to be added
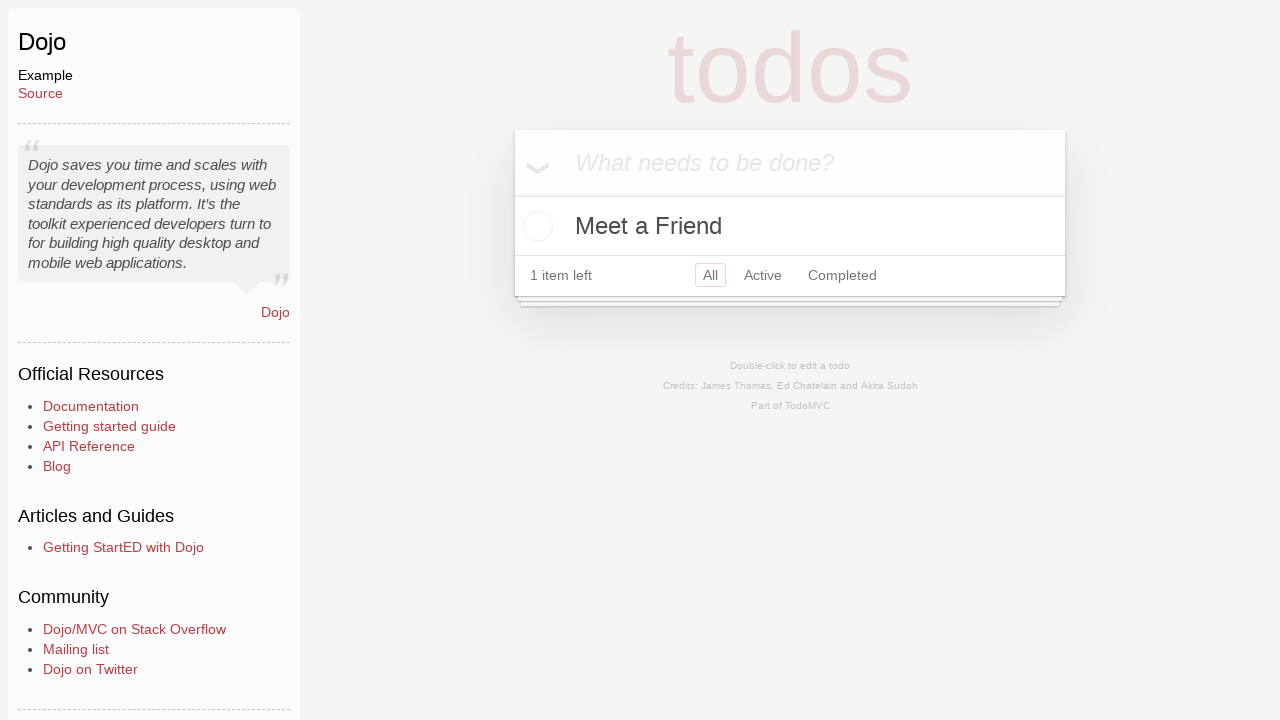

Filled second todo input with 'Buy Meat' on .new-todo
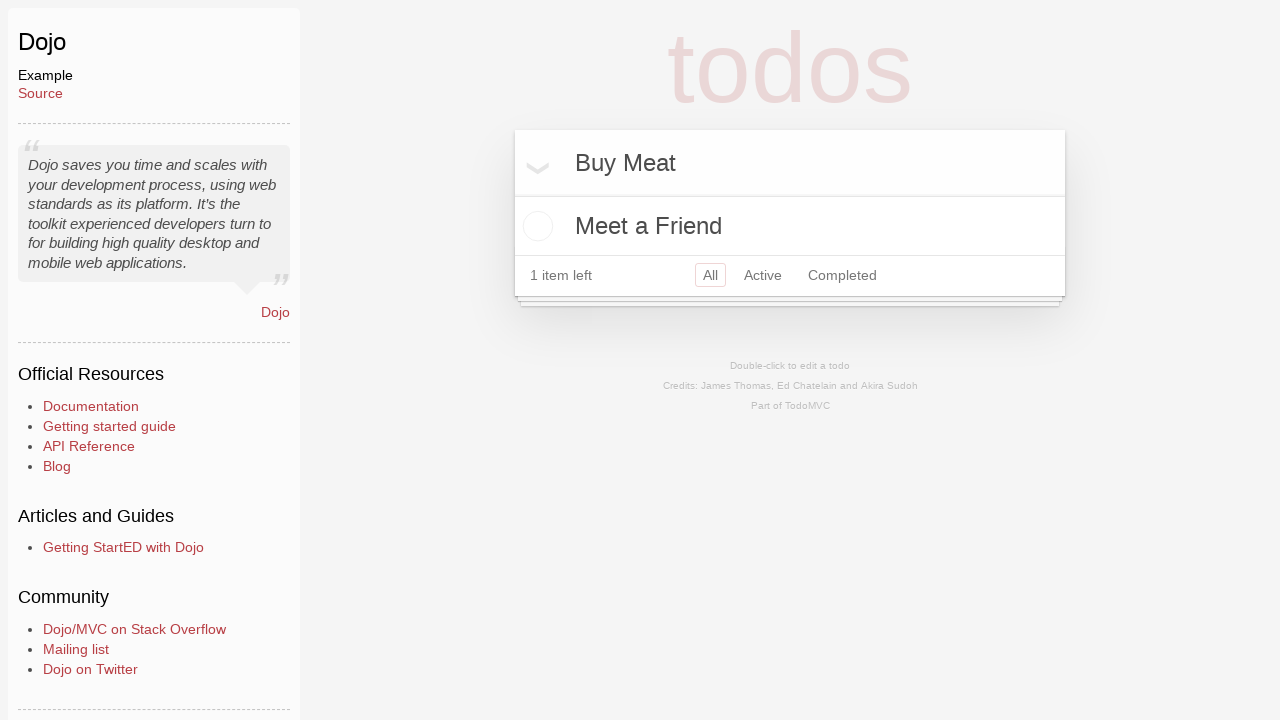

Pressed Enter to add second todo on .new-todo
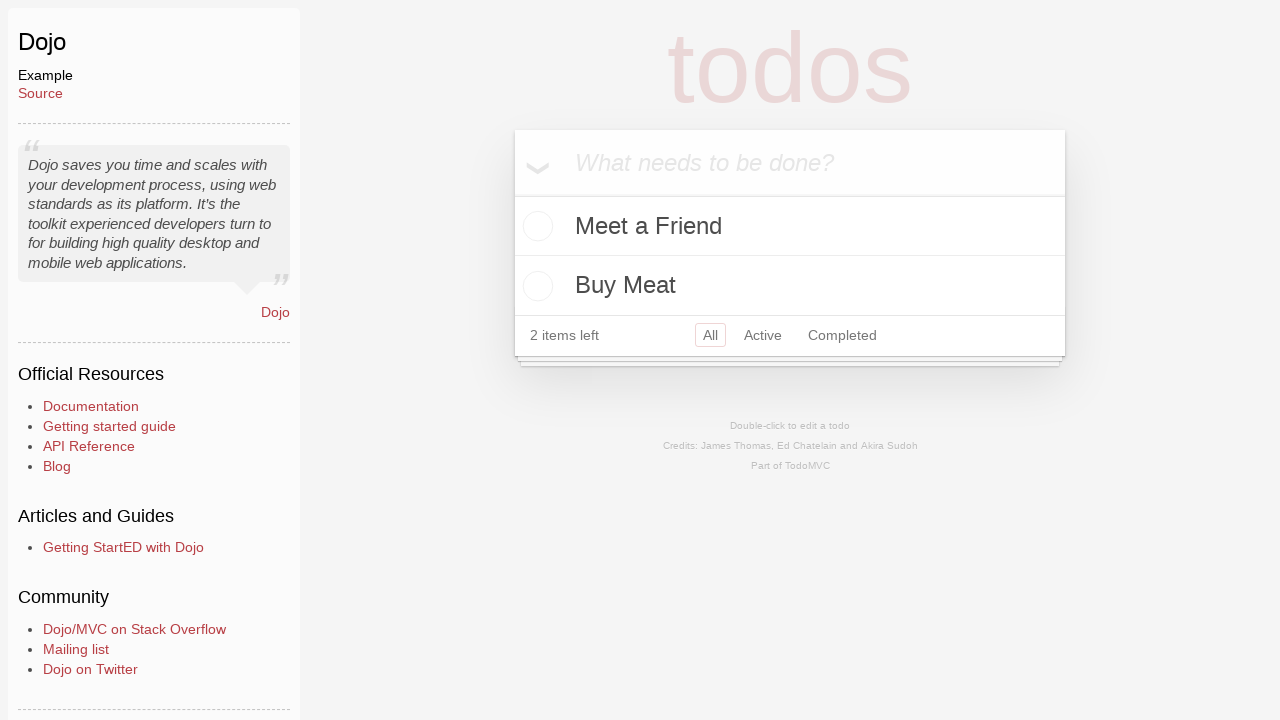

Waited 2 seconds for second todo to be added
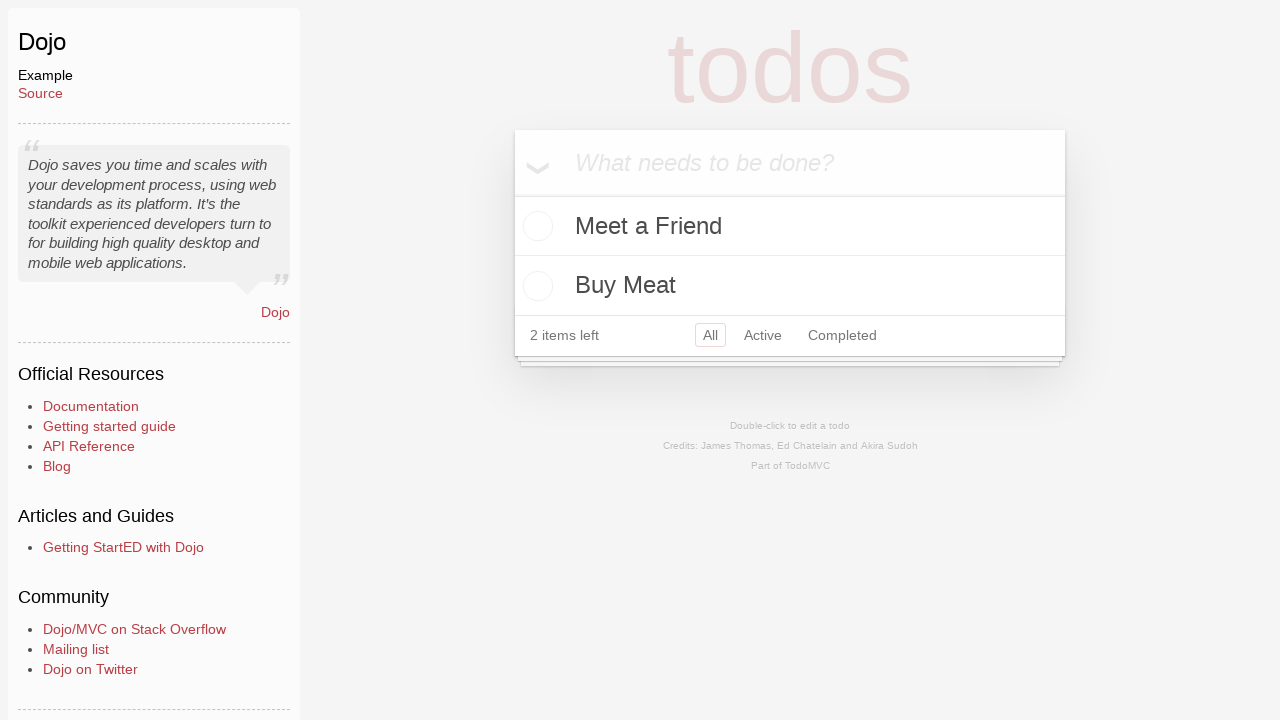

Filled third todo input with 'clean the car' on .new-todo
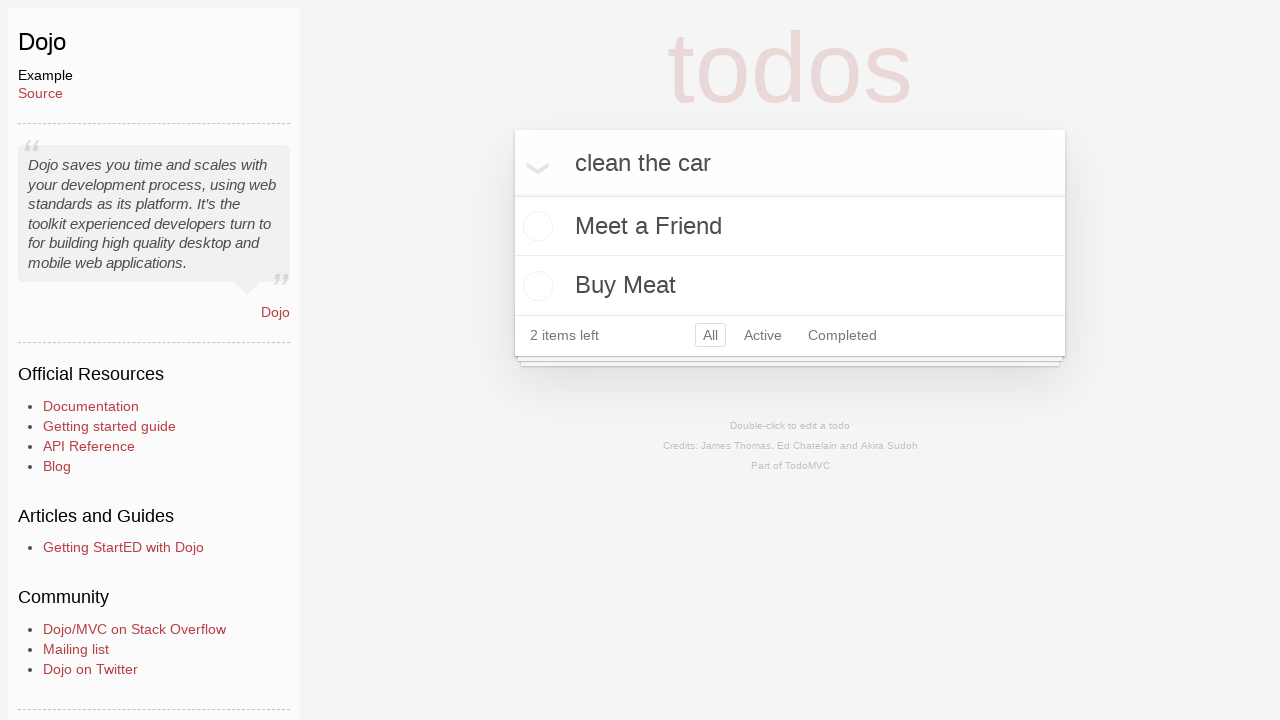

Pressed Enter to add third todo on .new-todo
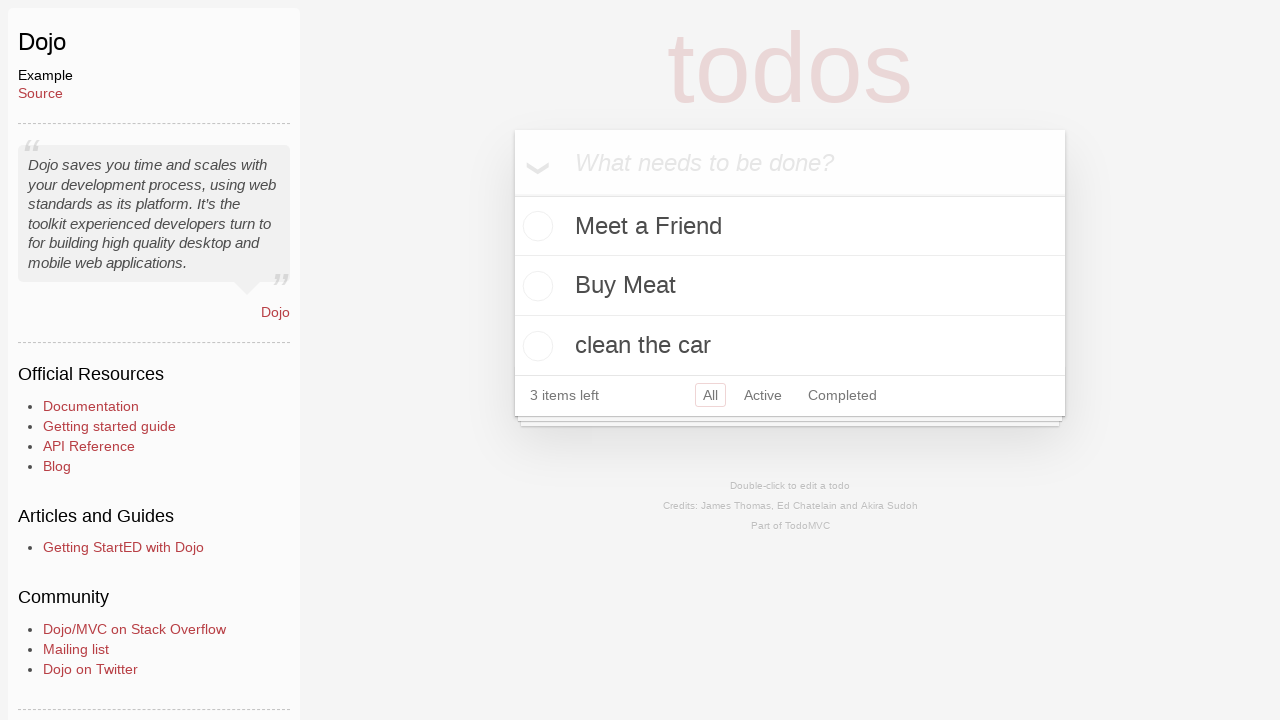

Waited 2 seconds for third todo to be added
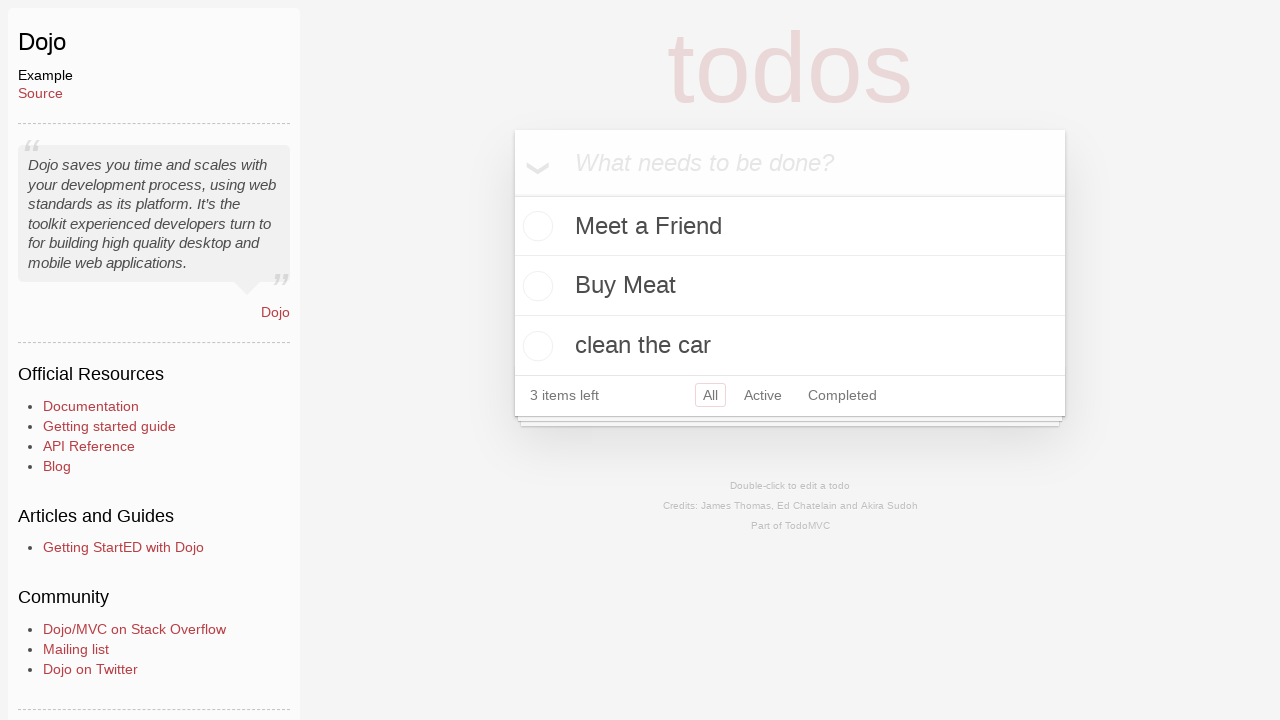

Clicked toggle checkbox for first todo at (535, 226) on li:nth-child(1) .toggle
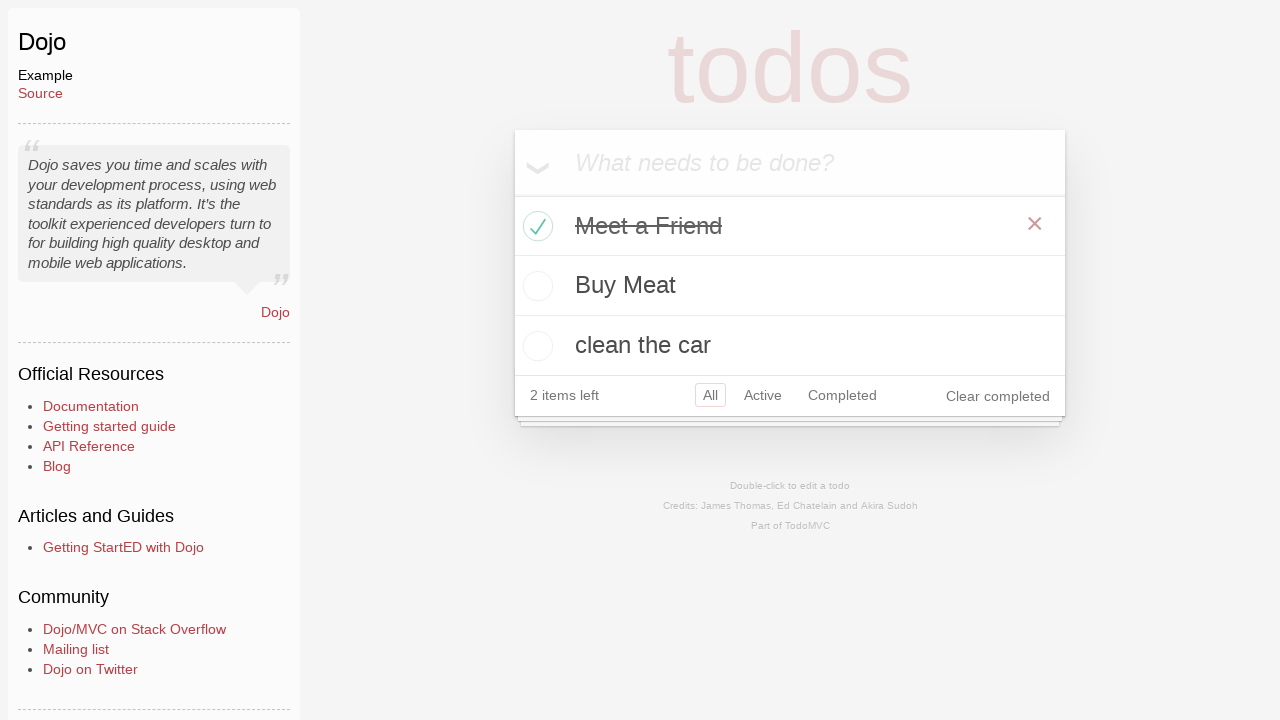

Waited 2 seconds for first todo to be marked complete
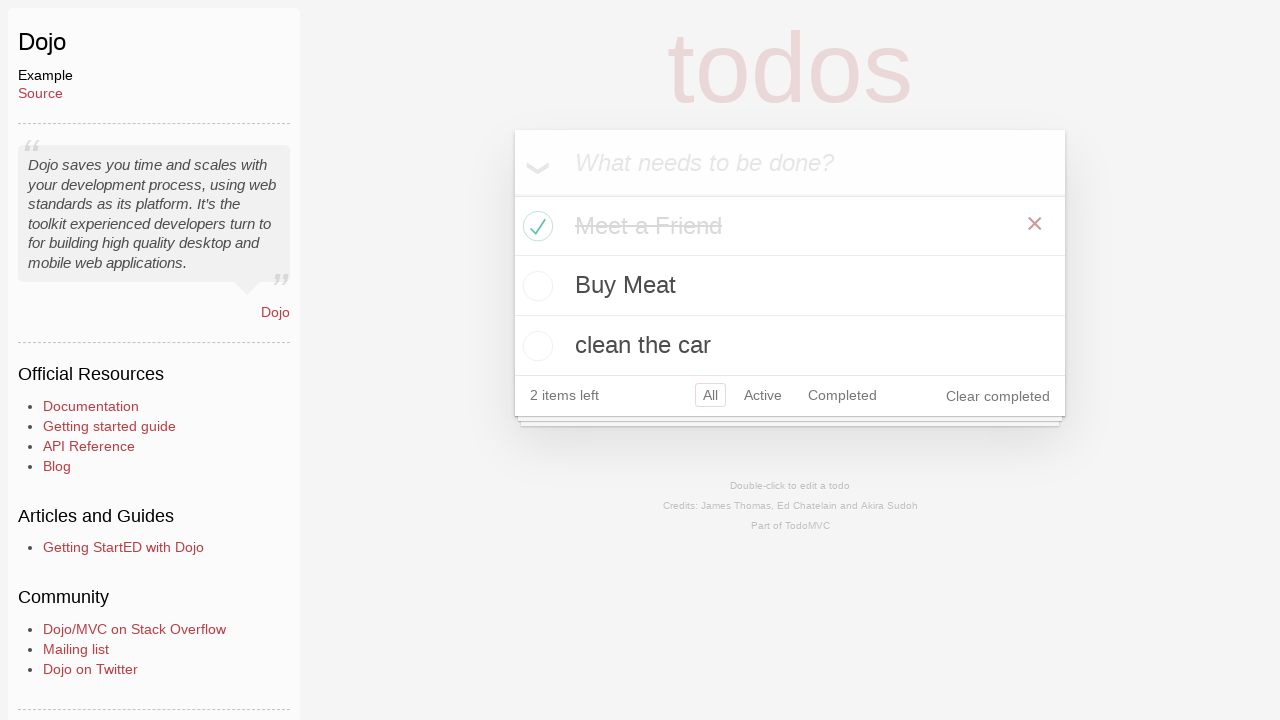

Clicked toggle checkbox for second todo at (535, 286) on li:nth-child(2) .toggle
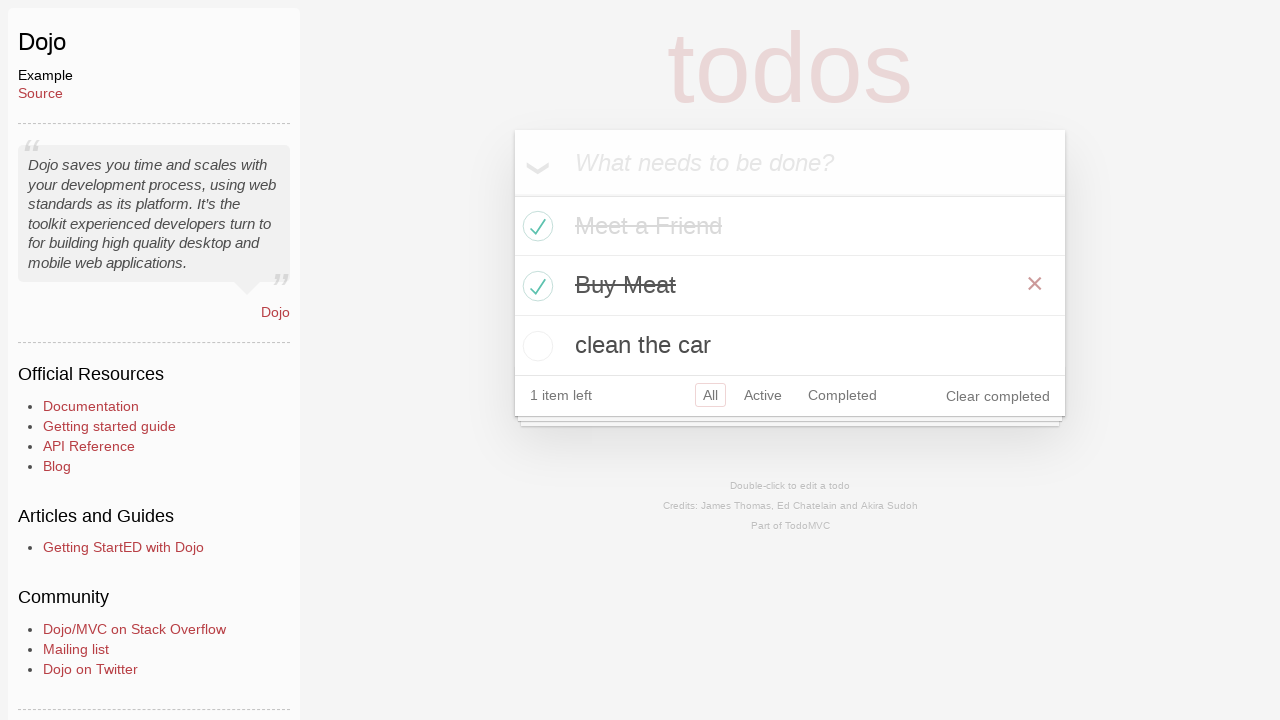

Waited 2 seconds for second todo to be marked complete
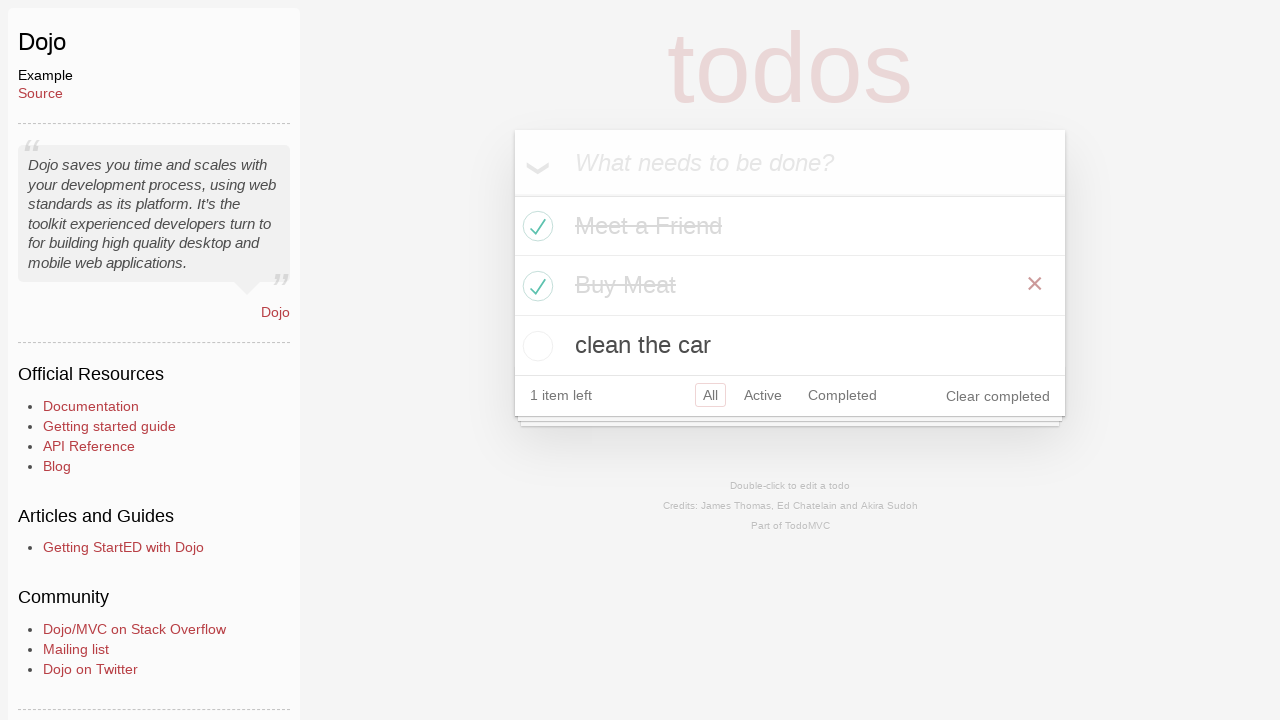

Waited for footer item count selector to appear
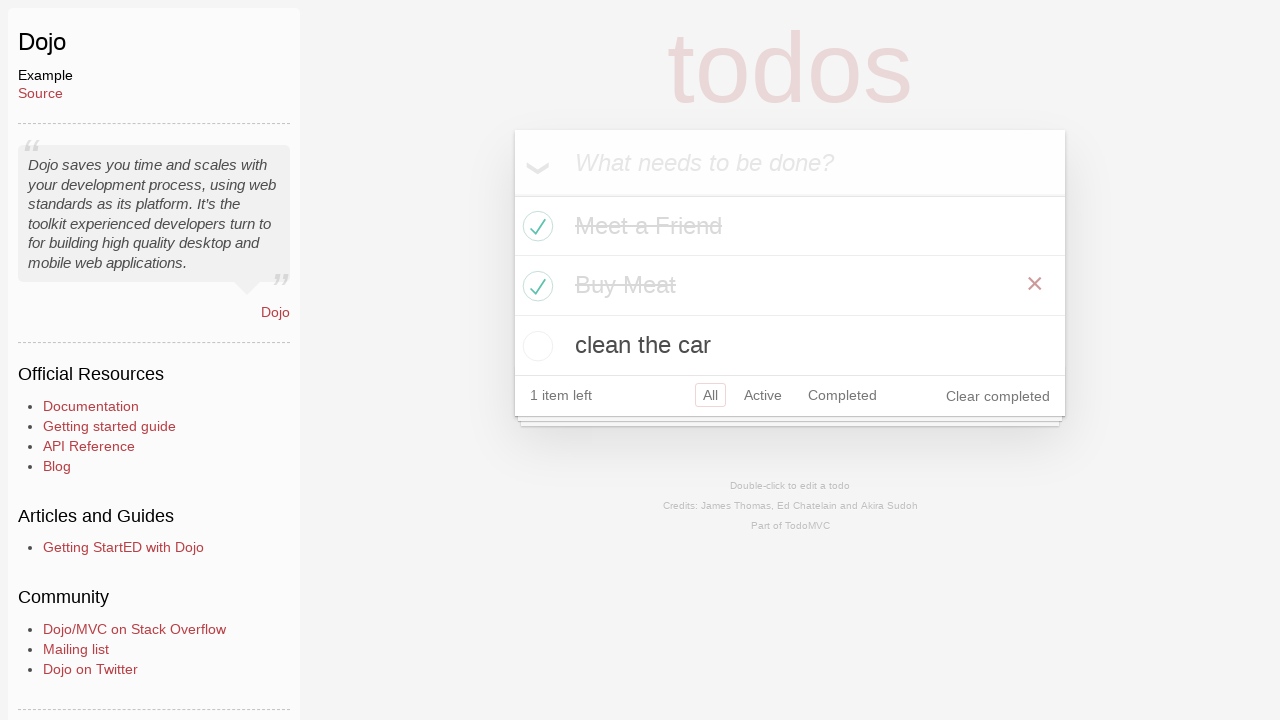

Waited 2 seconds to verify one item remains
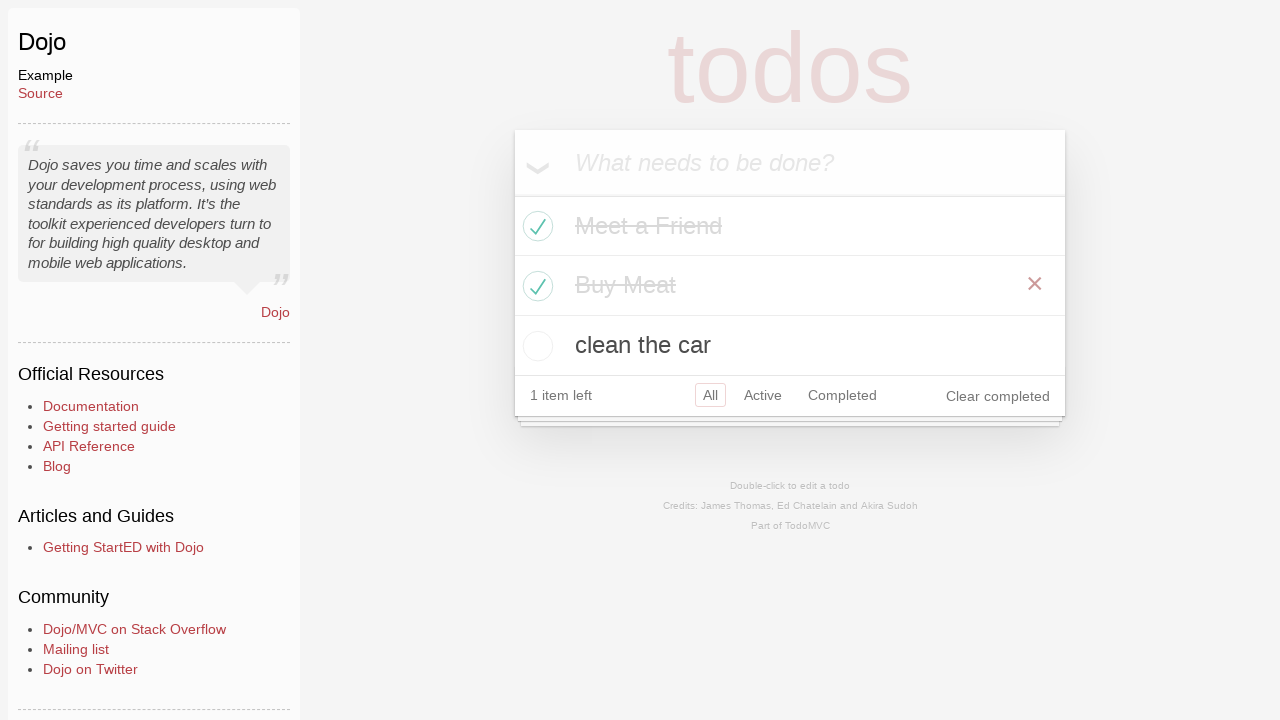

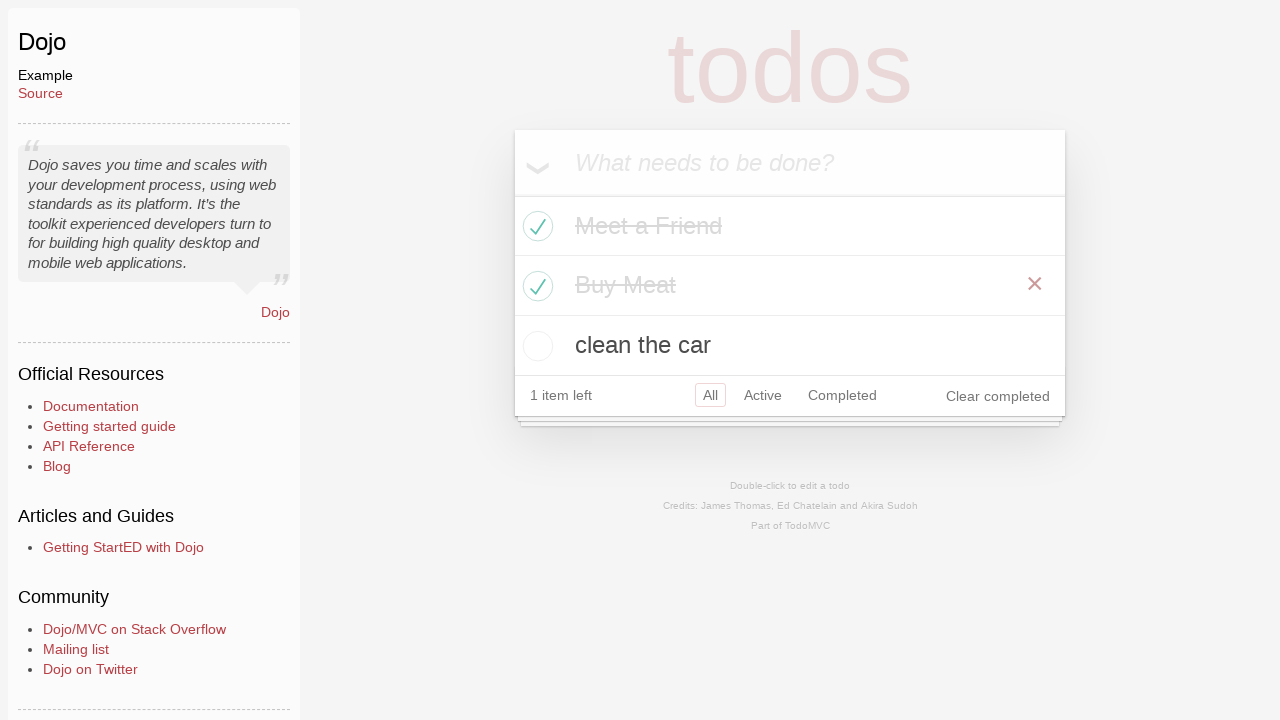